Tests that a todo item is removed if an empty string is entered when editing

Starting URL: https://demo.playwright.dev/todomvc

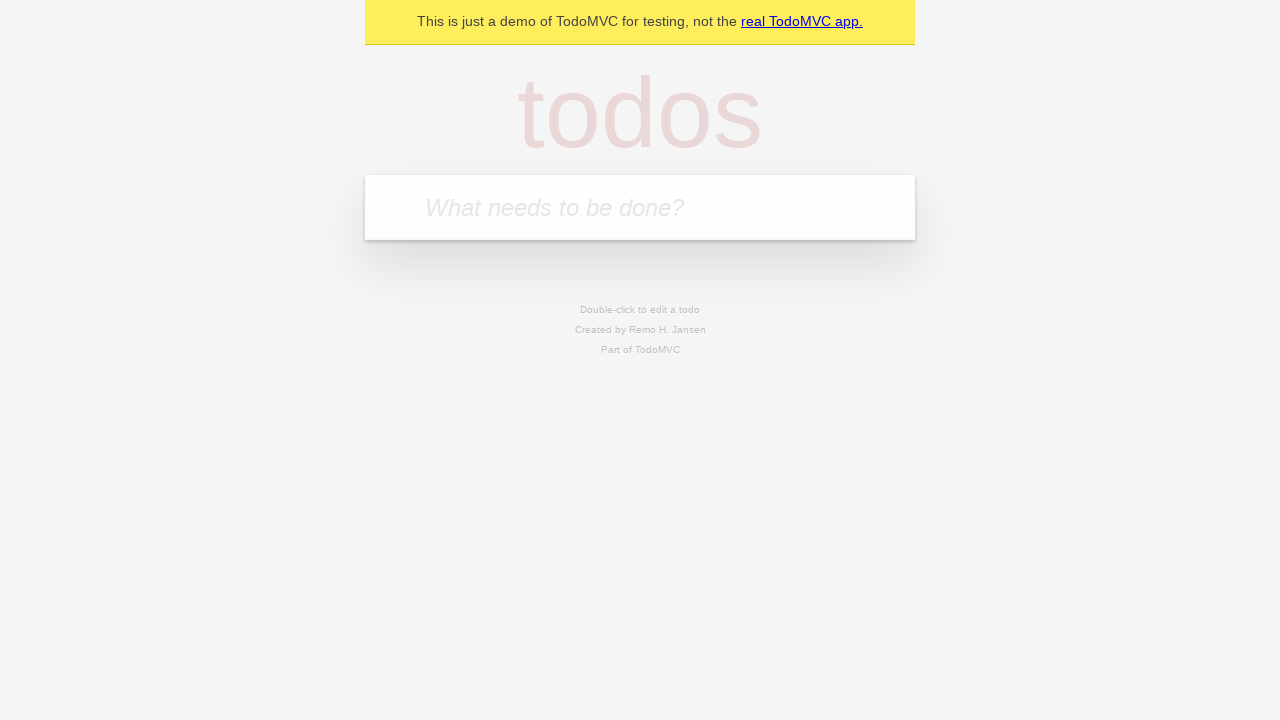

Filled new todo input with 'buy some cheese' on internal:attr=[placeholder="What needs to be done?"i]
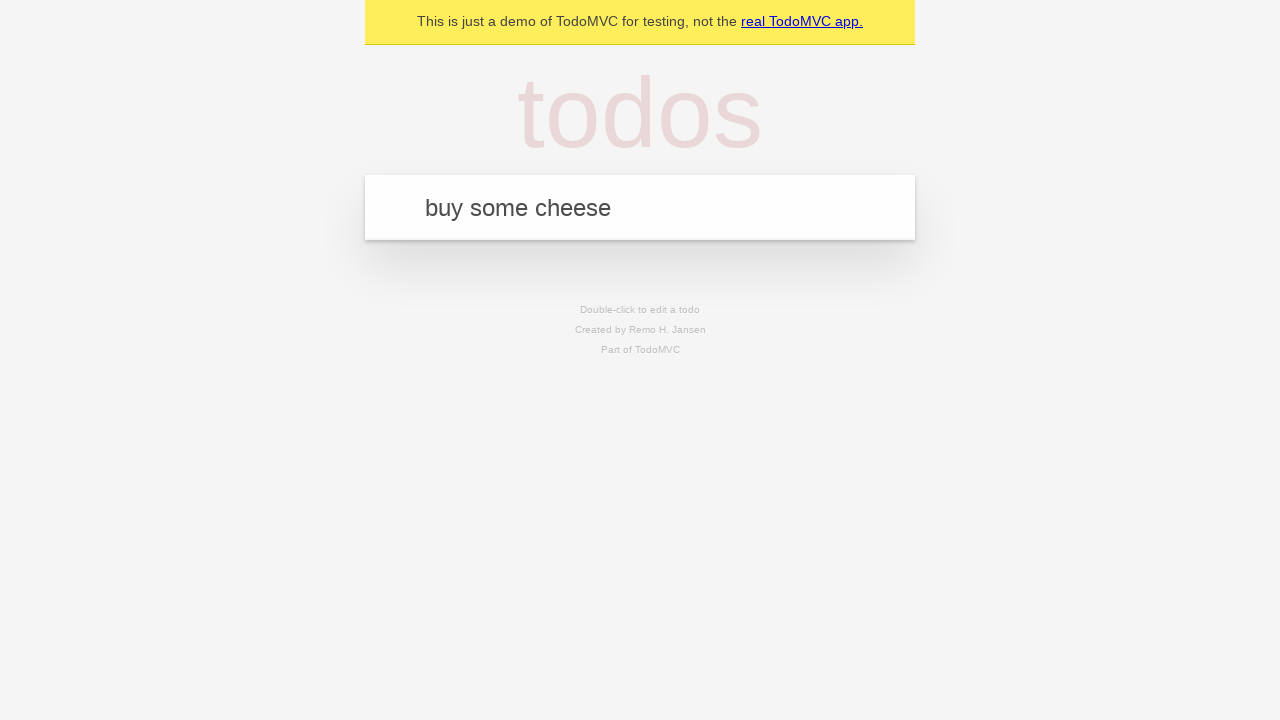

Pressed Enter to create todo 'buy some cheese' on internal:attr=[placeholder="What needs to be done?"i]
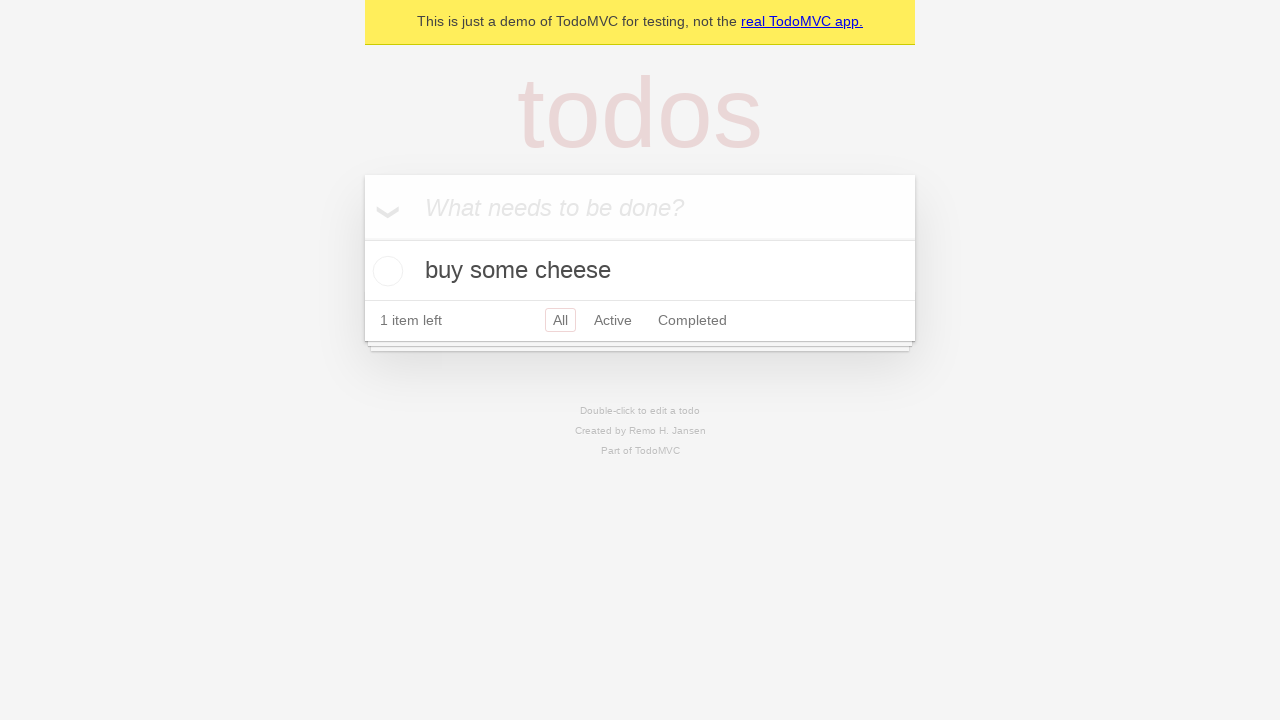

Filled new todo input with 'feed the cat' on internal:attr=[placeholder="What needs to be done?"i]
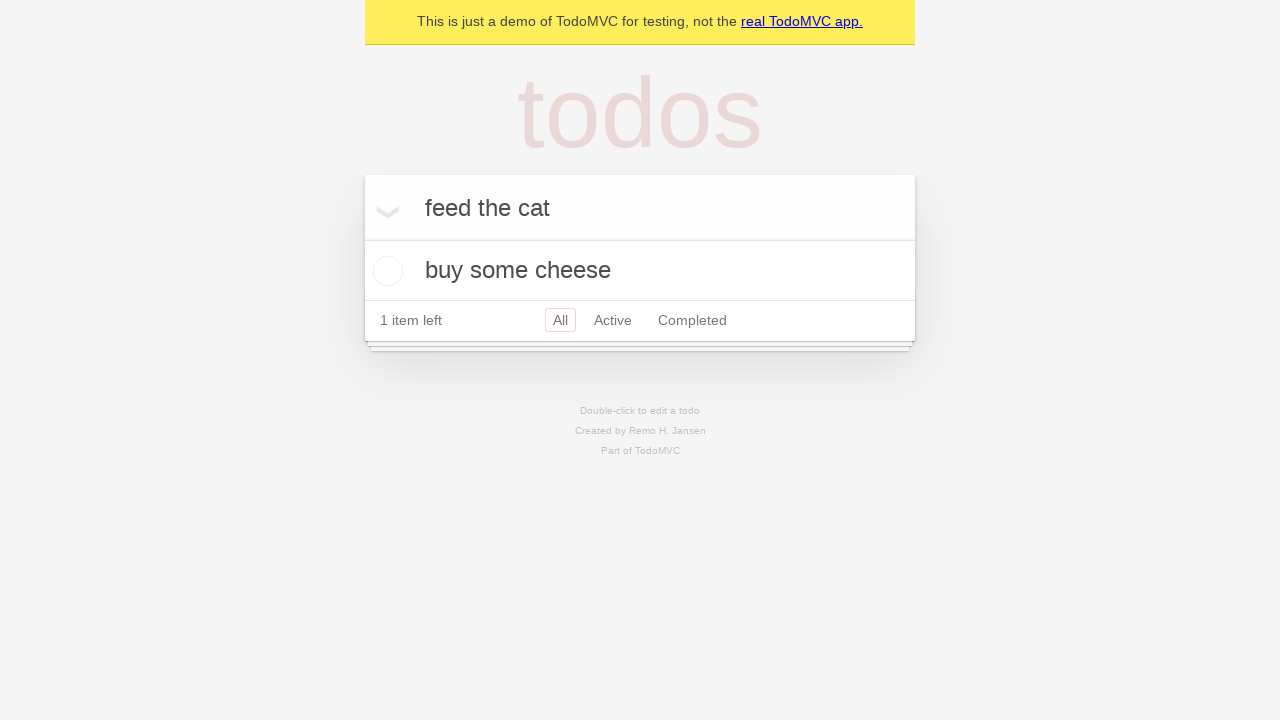

Pressed Enter to create todo 'feed the cat' on internal:attr=[placeholder="What needs to be done?"i]
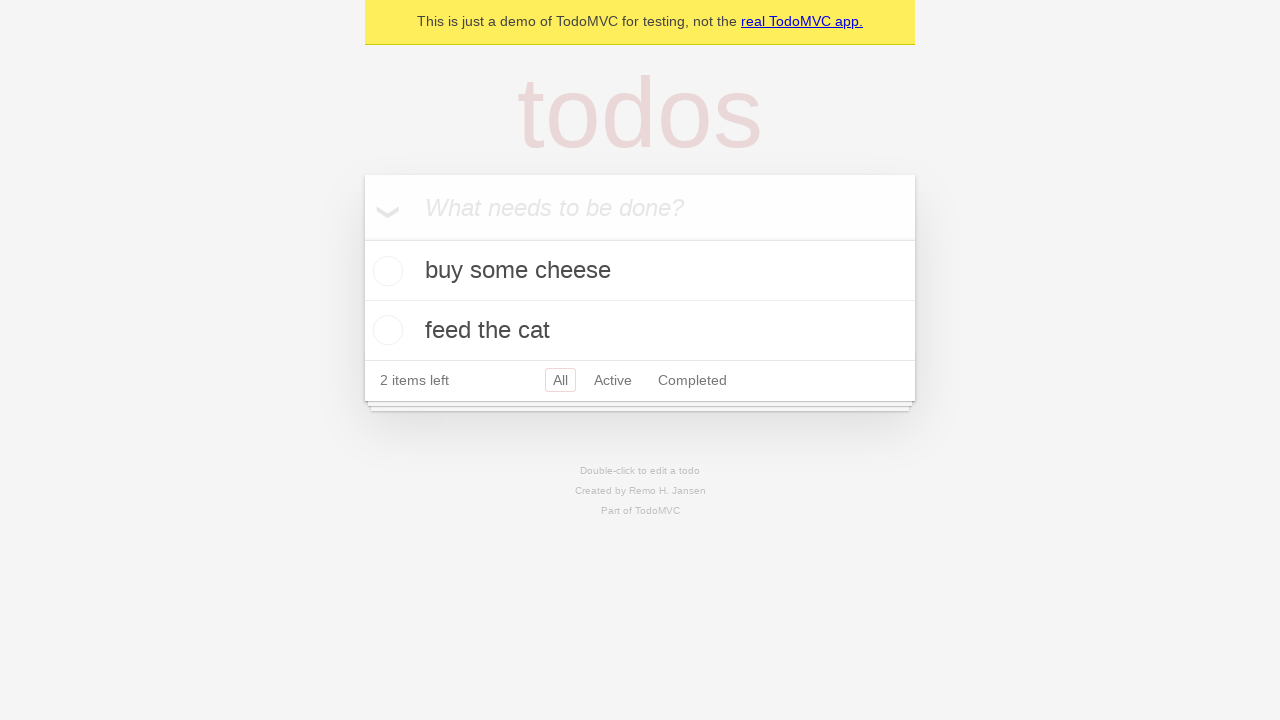

Filled new todo input with 'book a doctors appointment' on internal:attr=[placeholder="What needs to be done?"i]
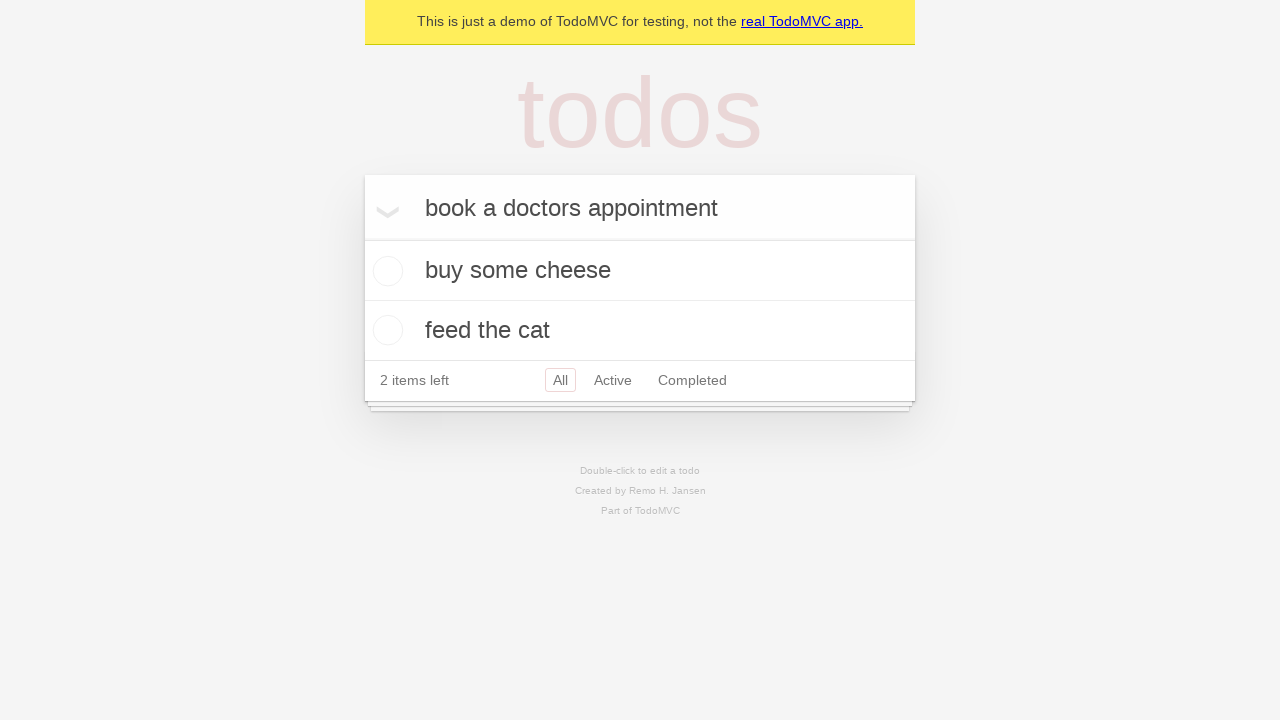

Pressed Enter to create todo 'book a doctors appointment' on internal:attr=[placeholder="What needs to be done?"i]
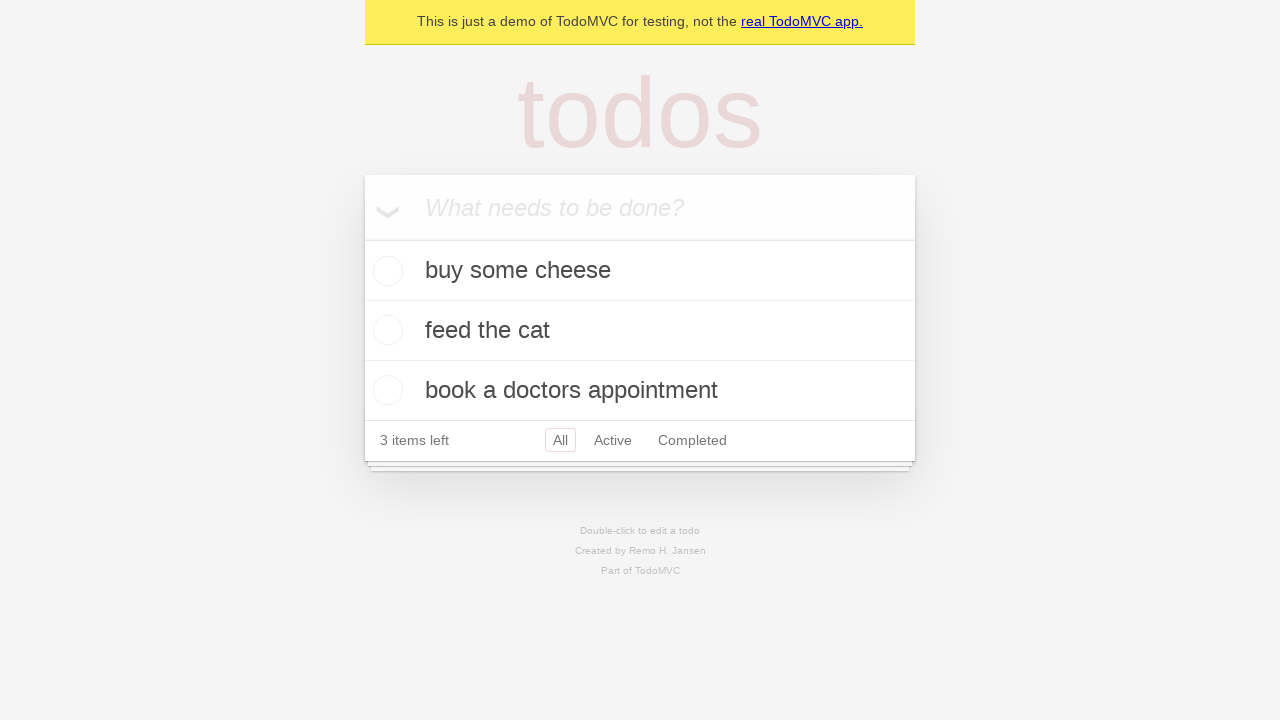

Waited for all 3 todo items to be created
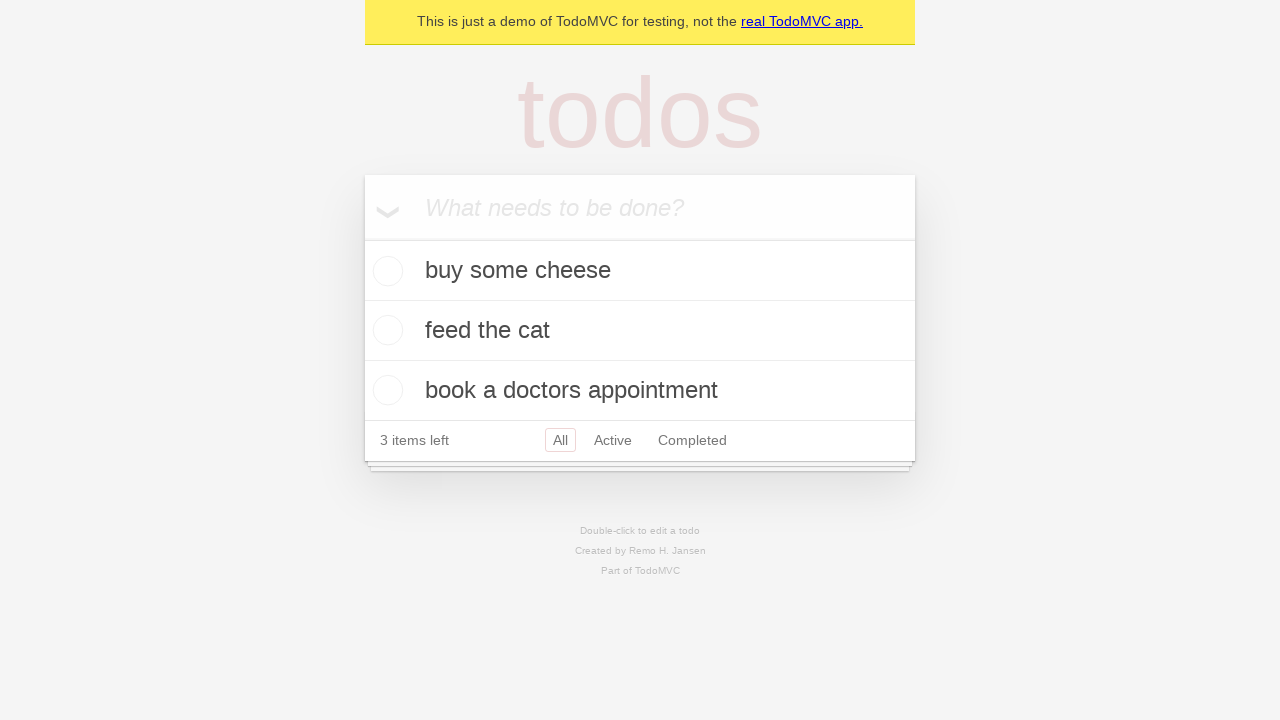

Double-clicked second todo item to enter edit mode at (640, 331) on internal:testid=[data-testid="todo-item"s] >> nth=1
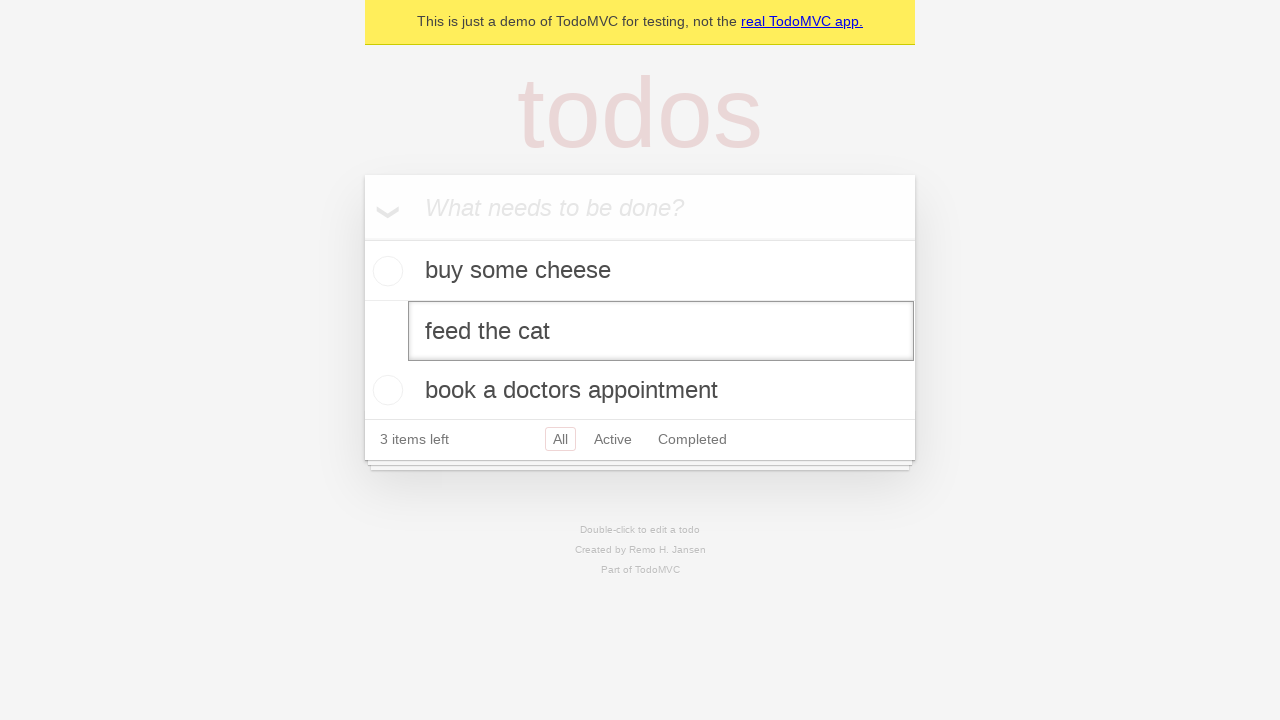

Cleared the text in the edit field to empty string on internal:testid=[data-testid="todo-item"s] >> nth=1 >> internal:role=textbox[nam
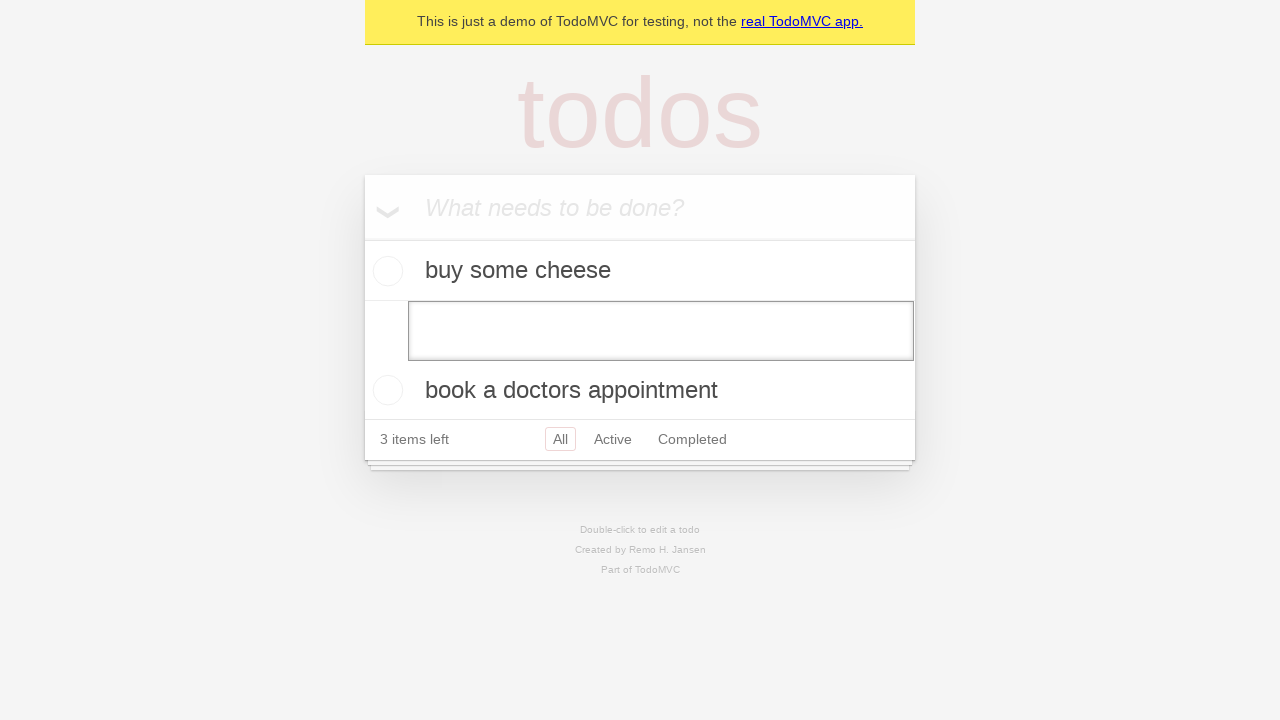

Pressed Enter to confirm the empty edit, removing the todo item on internal:testid=[data-testid="todo-item"s] >> nth=1 >> internal:role=textbox[nam
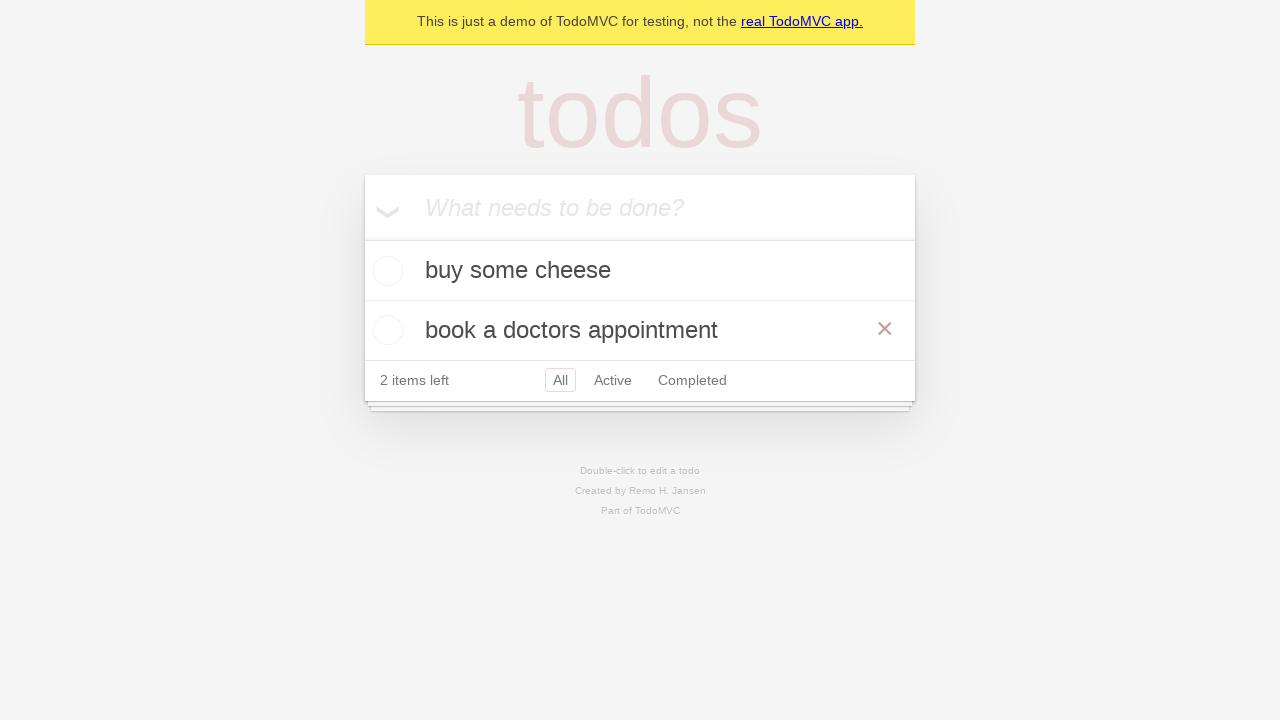

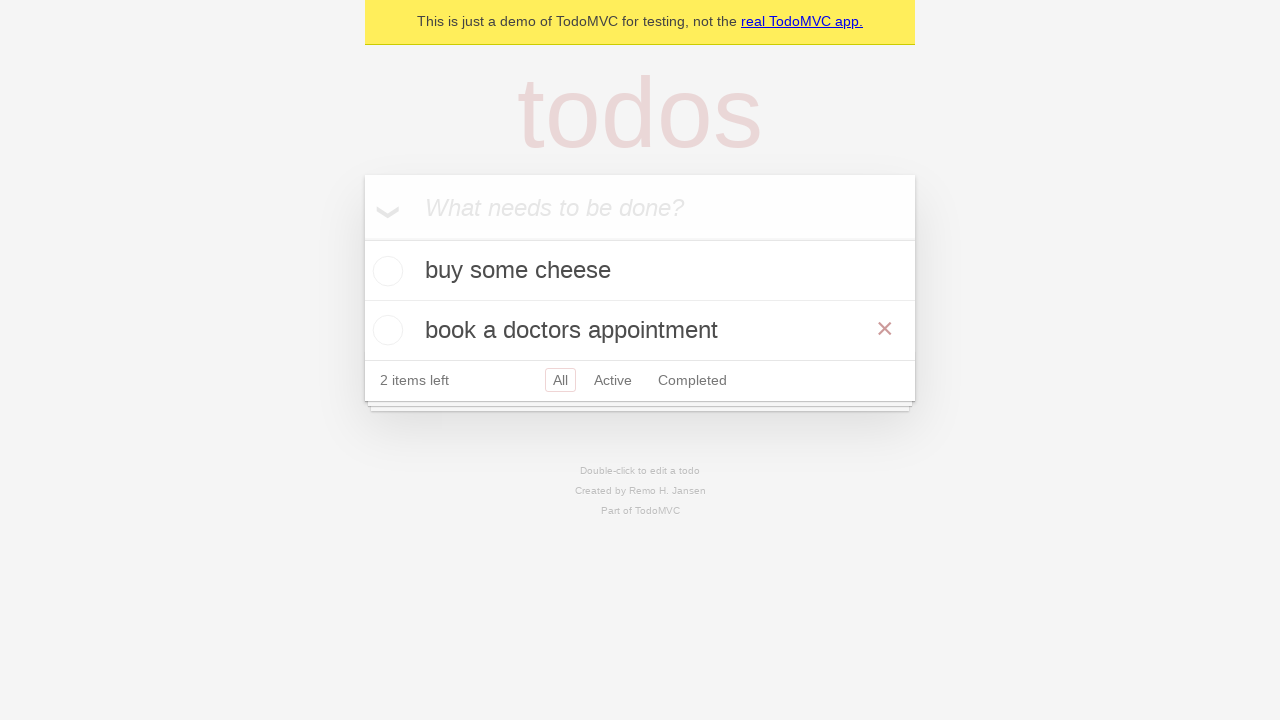